Tests double-click operation on an element

Starting URL: https://selenium.dev/selenium/web/mouse_interaction.html

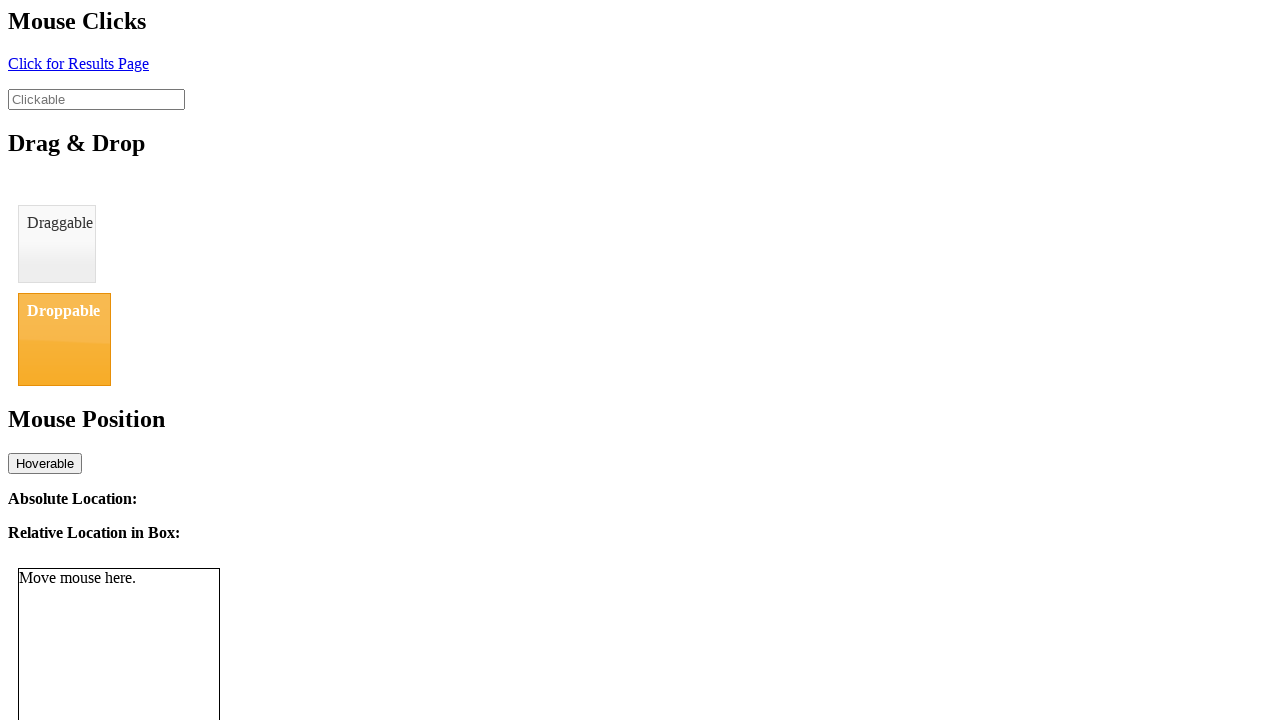

Double-clicked on the clickable element at (96, 99) on #clickable
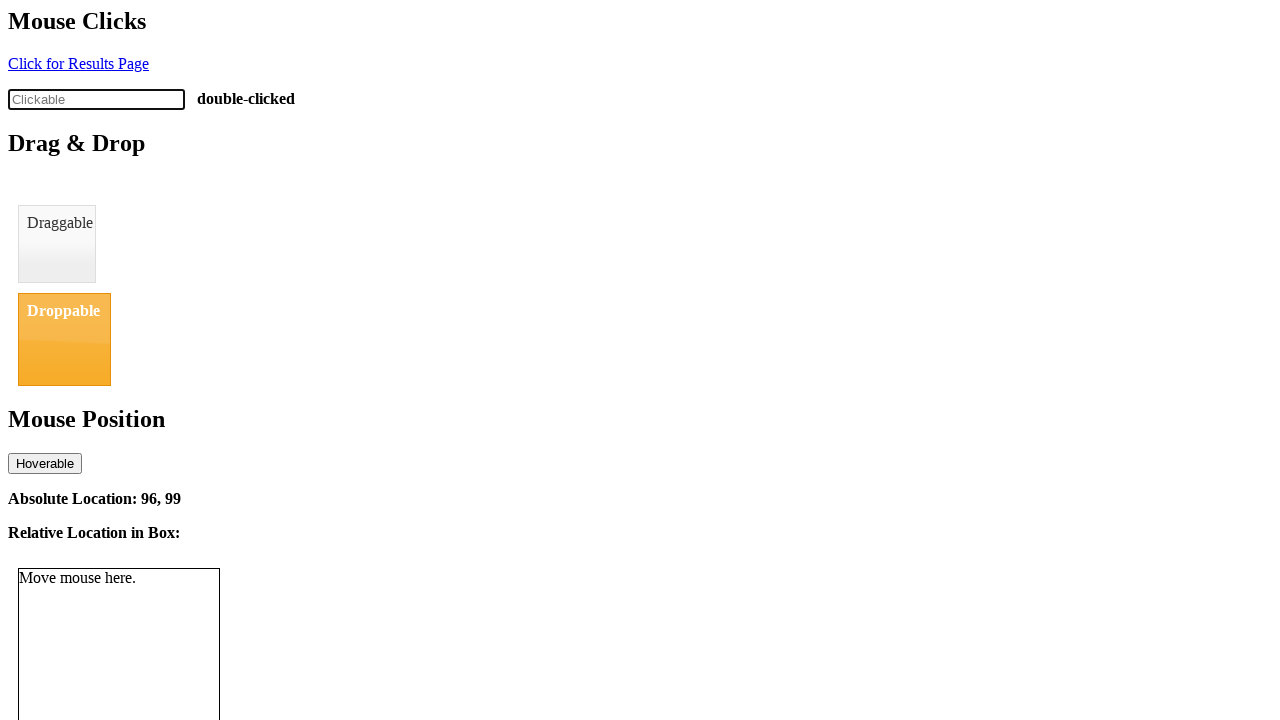

Click status element loaded after double-click
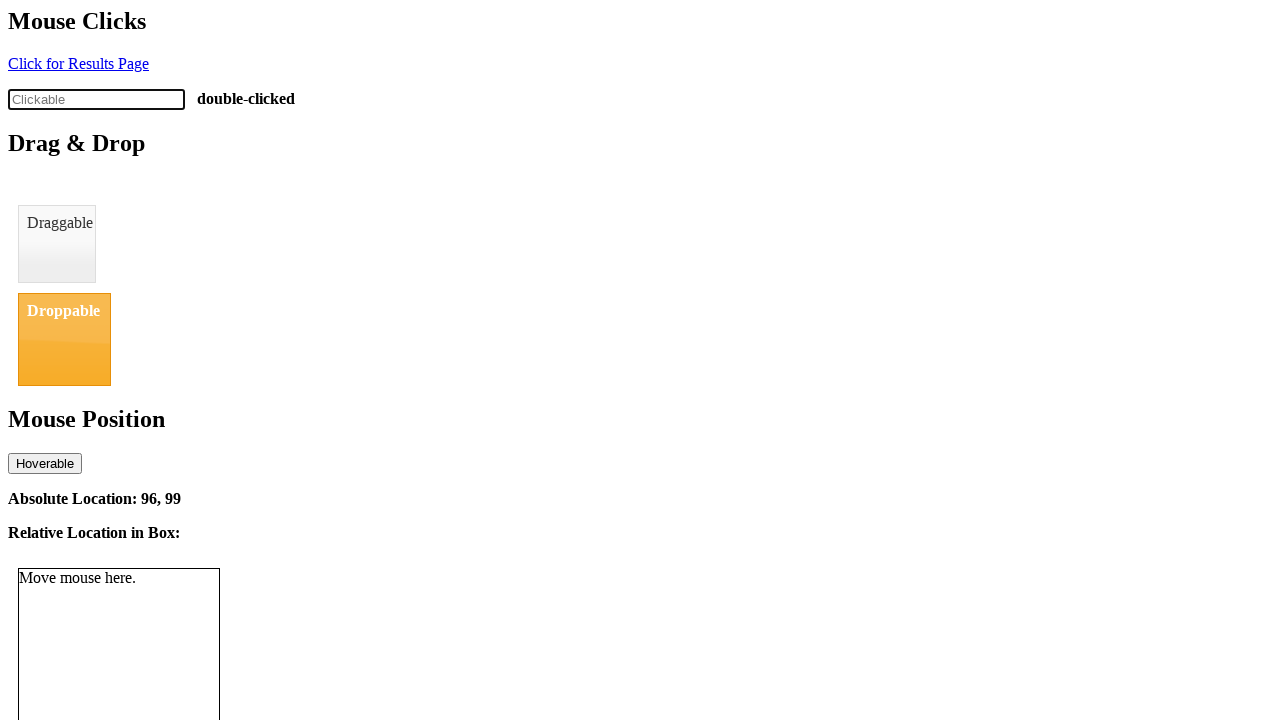

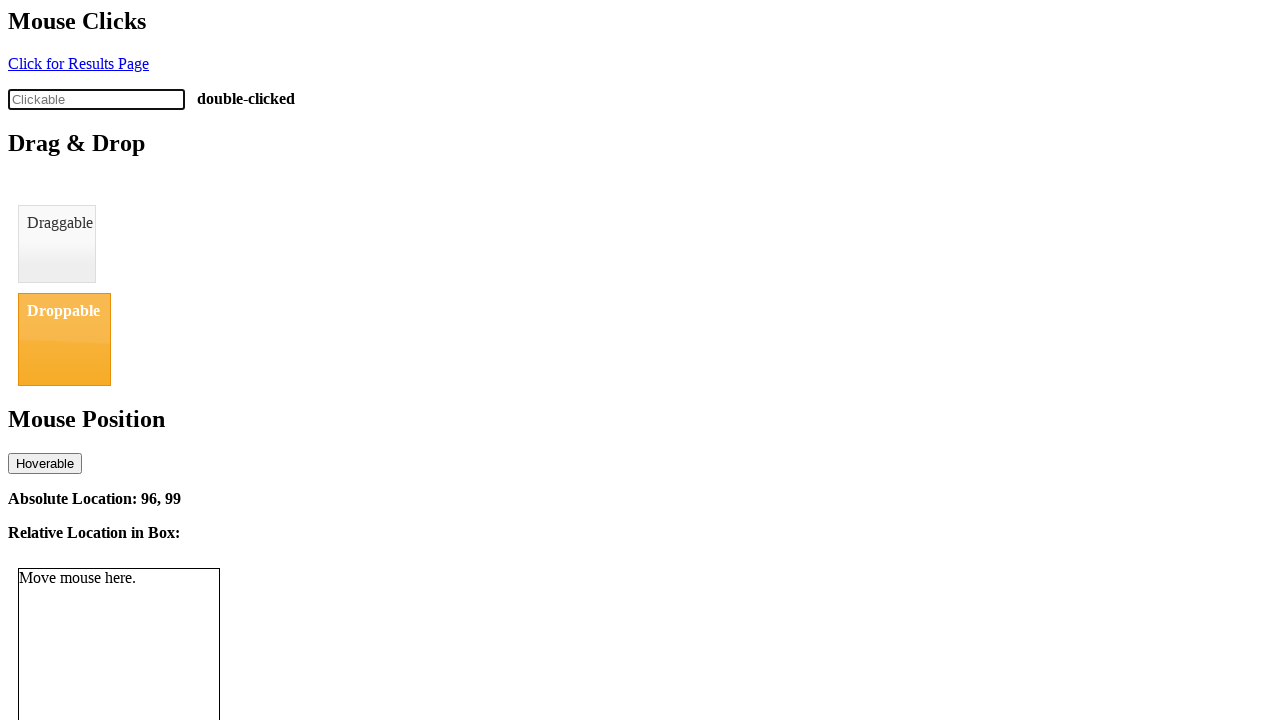